Tests radio button selection by finding all radio buttons on the page and selecting the one with value "Cheese"

Starting URL: http://www.echoecho.com/htmlforms10.htm

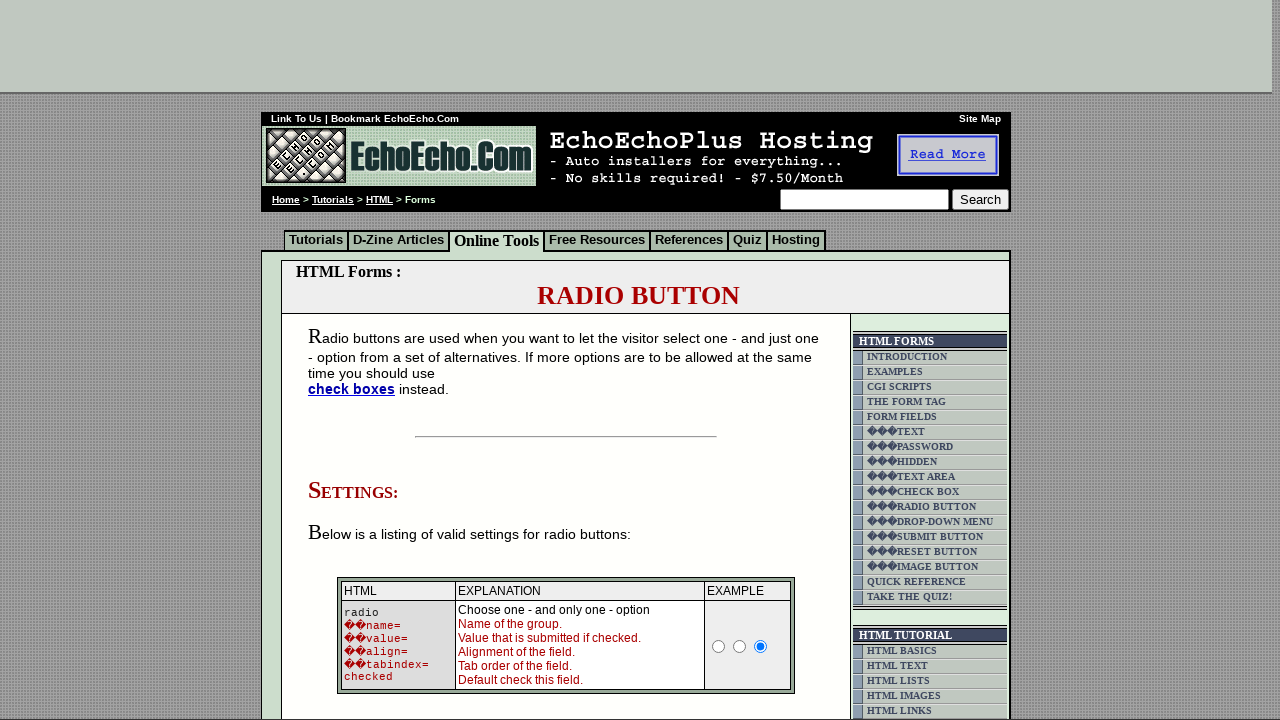

Navigated to radio button form page
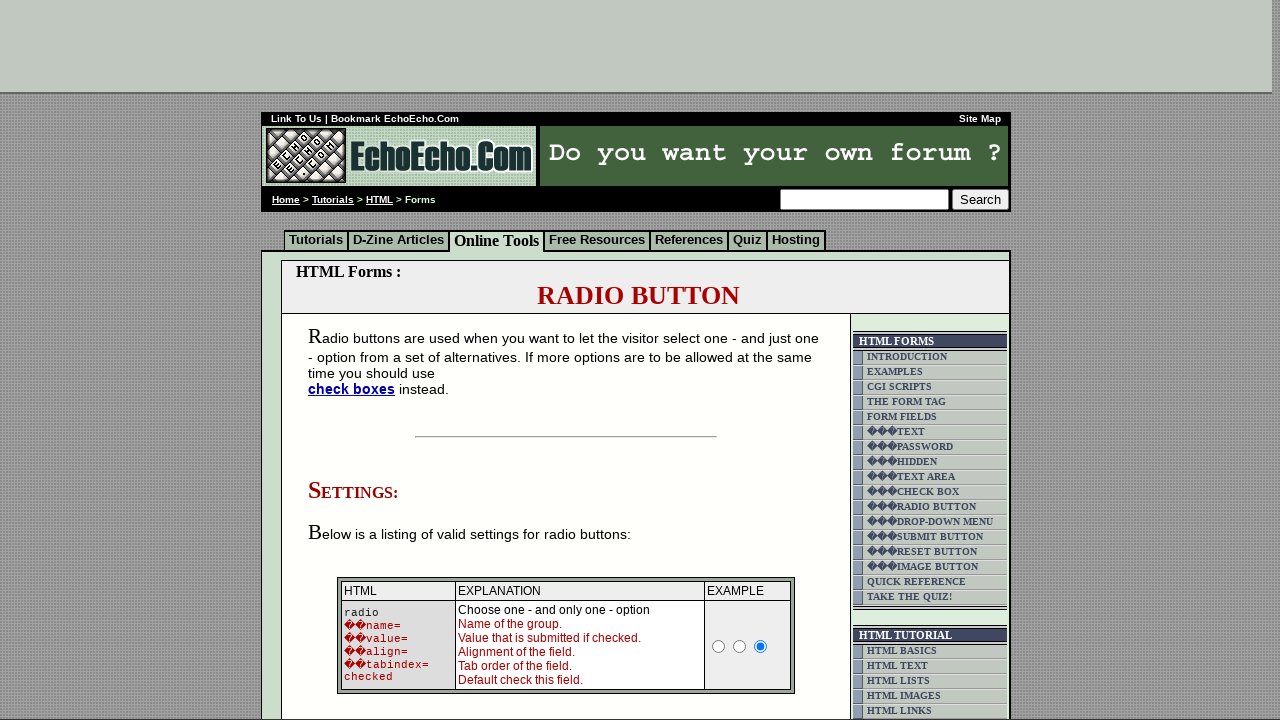

Found all radio buttons on the page
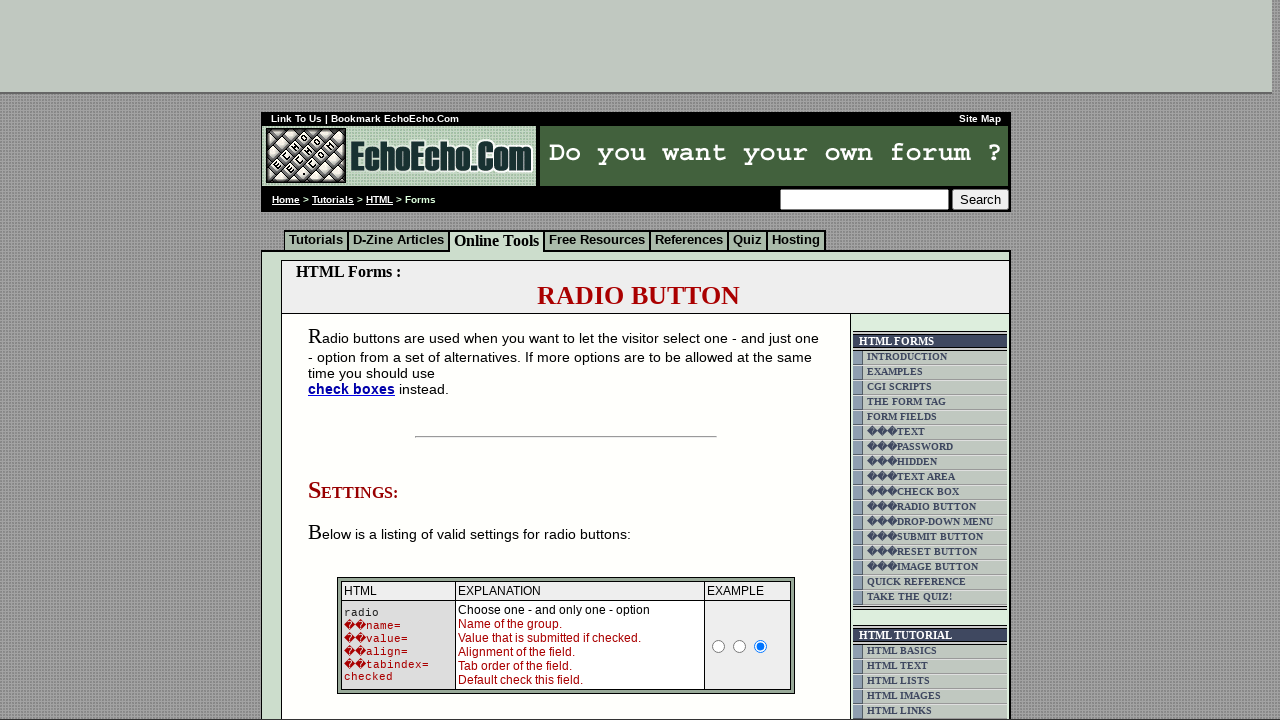

Checked radio button with value 'None'
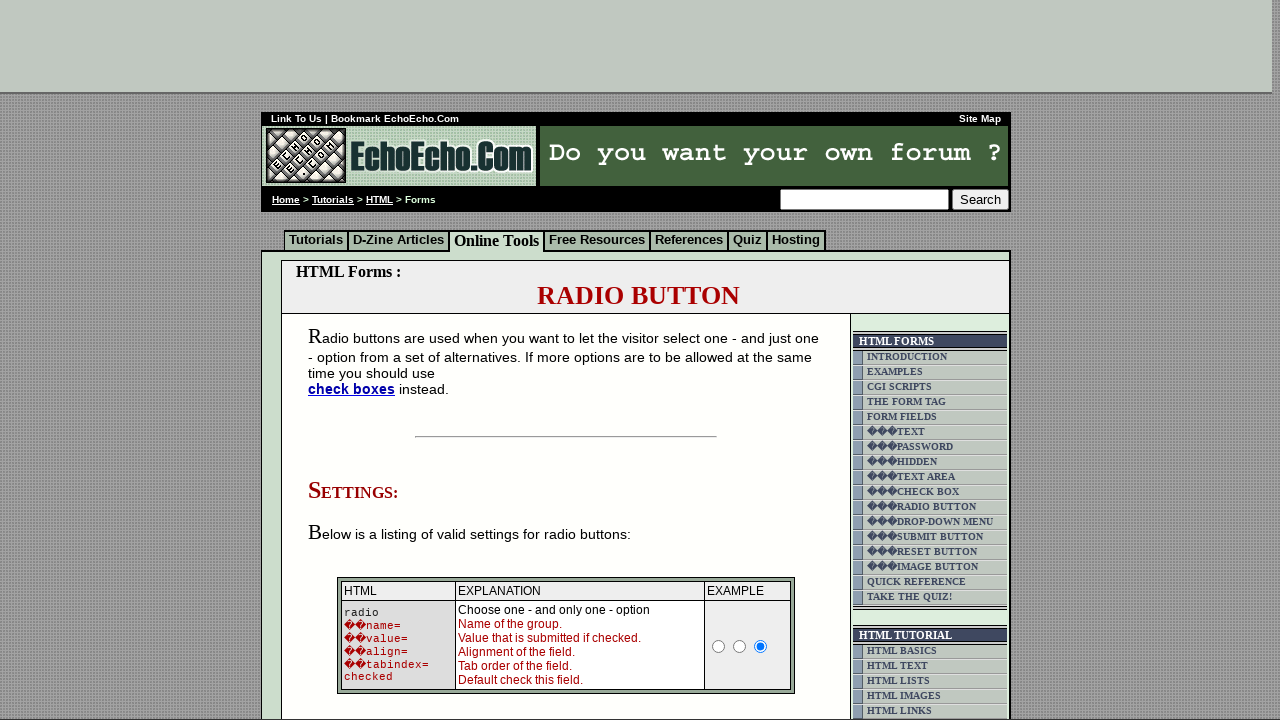

Checked radio button with value 'None'
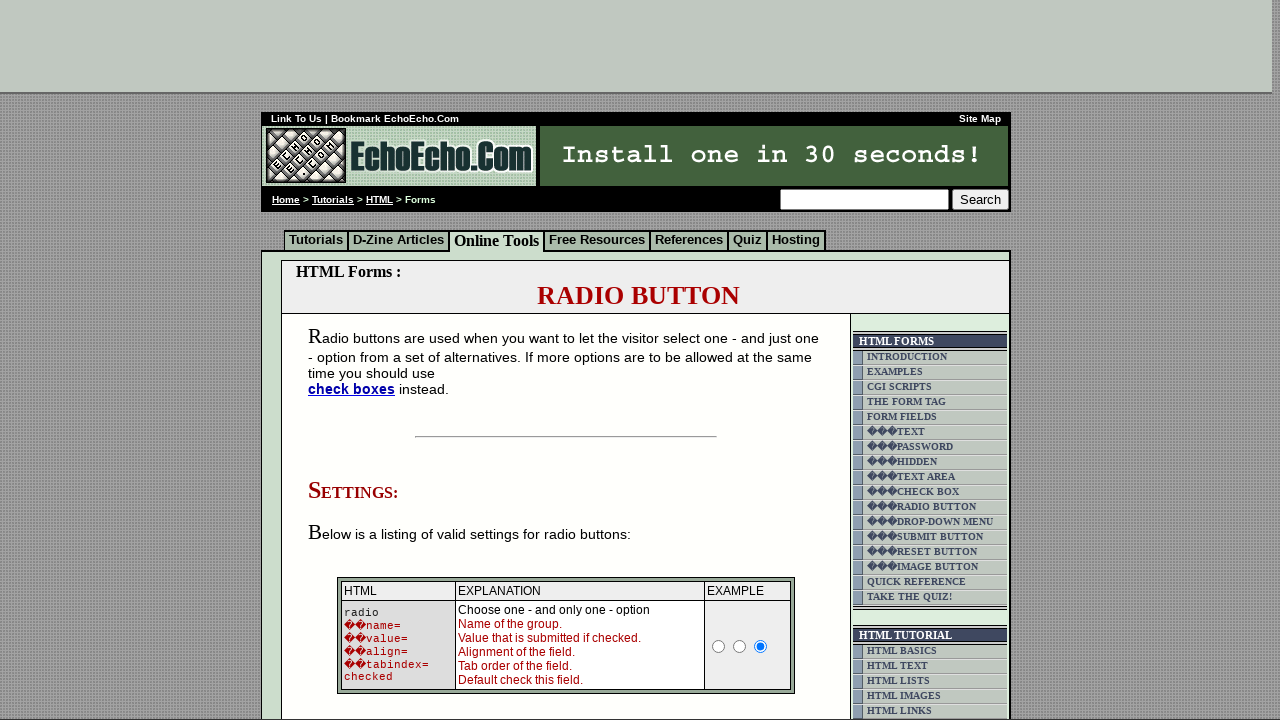

Checked radio button with value 'None'
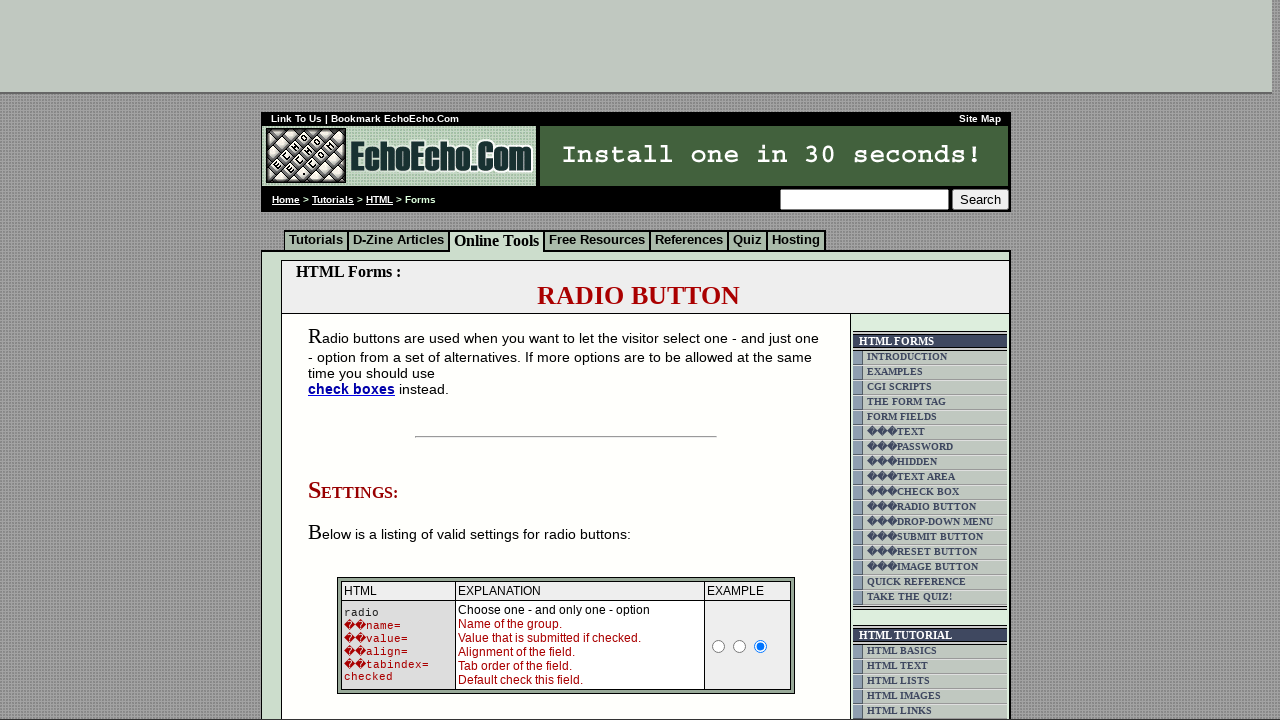

Checked radio button with value 'Milk'
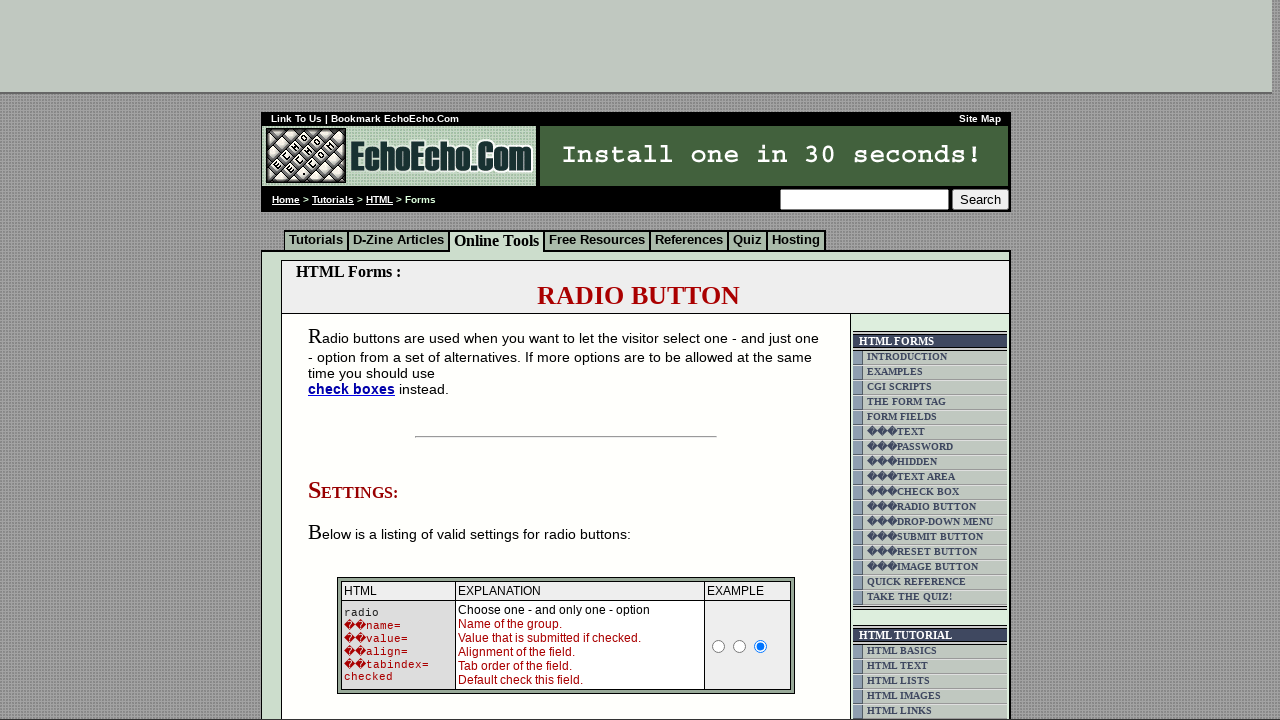

Checked radio button with value 'Butter'
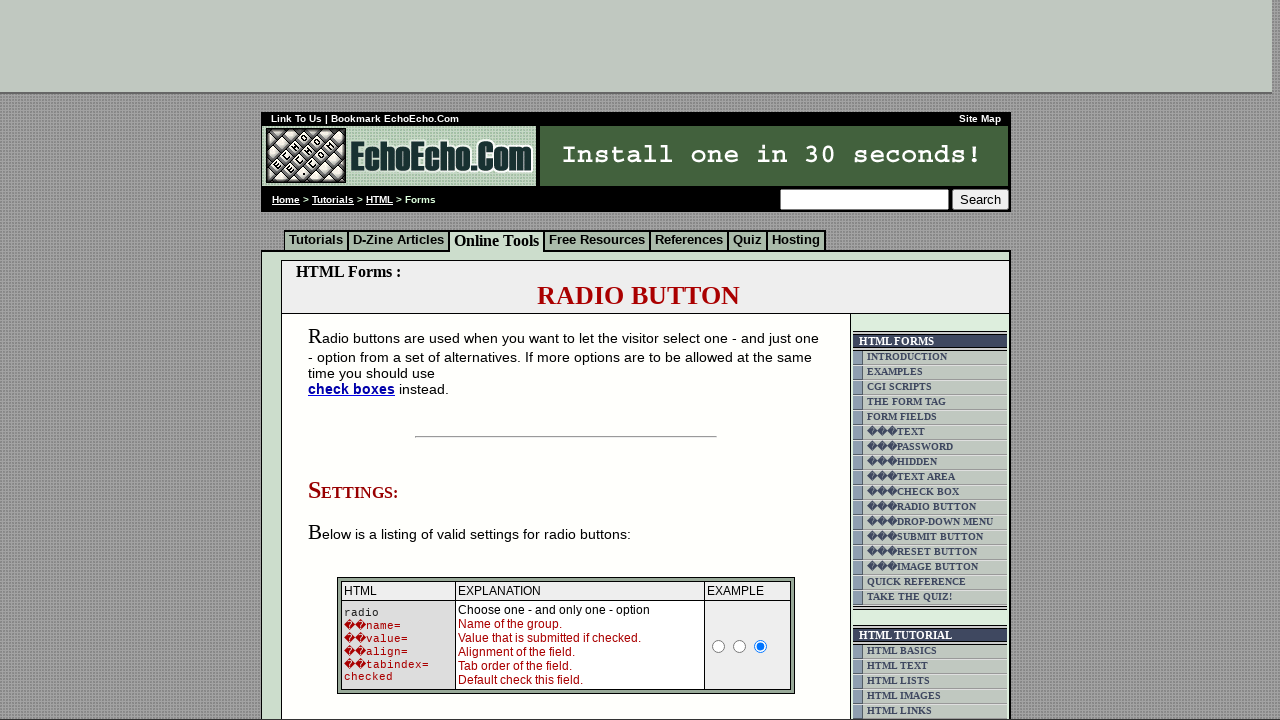

Checked radio button with value 'Cheese'
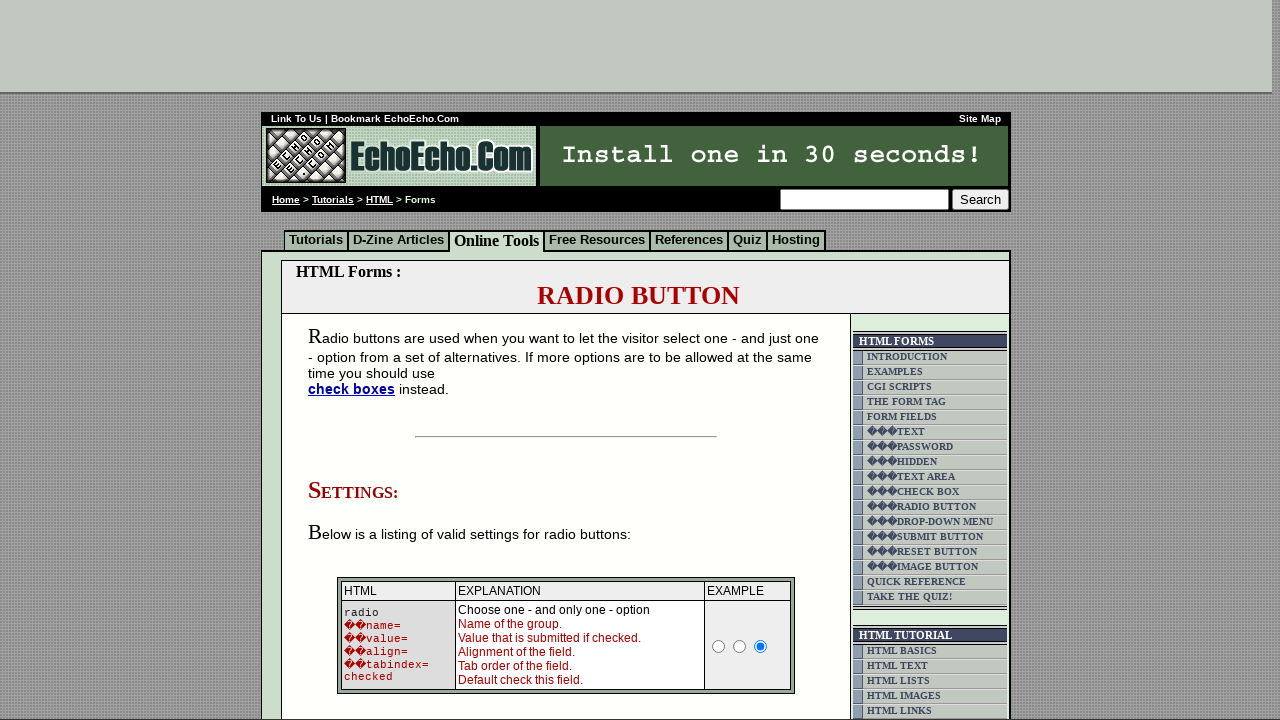

Clicked radio button with value 'Cheese'
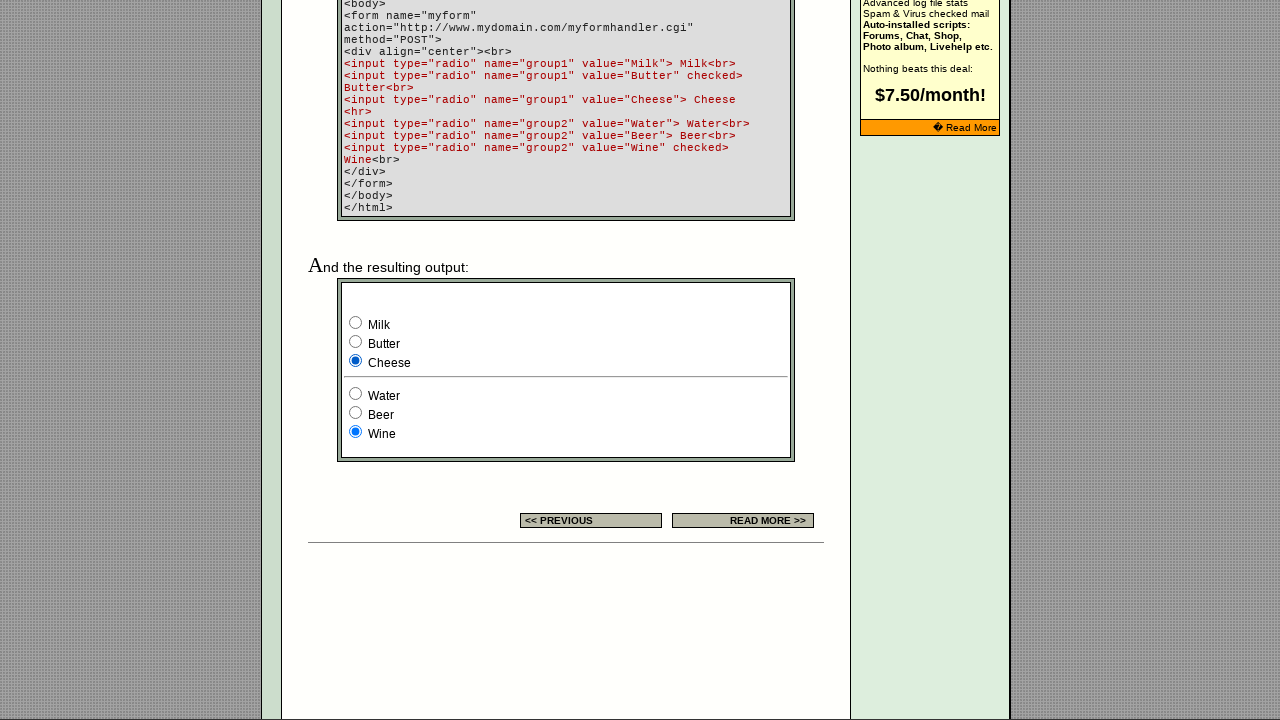

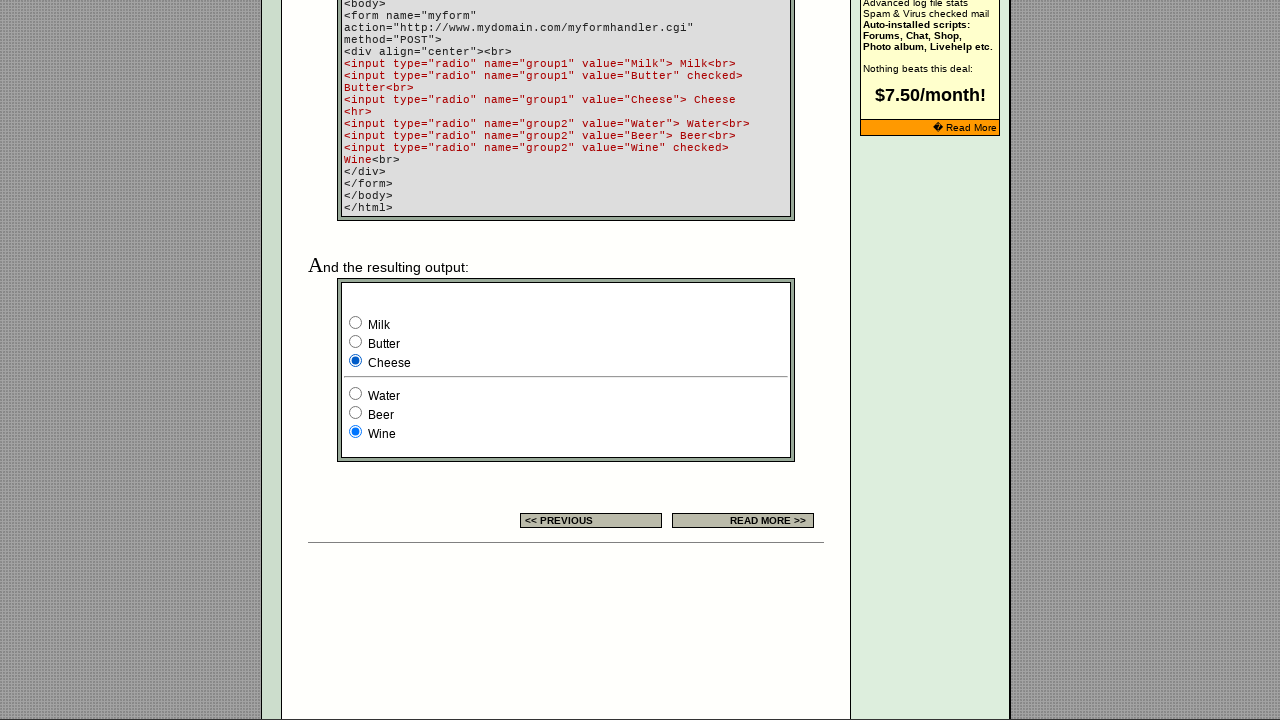